Tests form validation for invalid mobile number by filling all required fields but using a mobile number that is too short (only 5 digits instead of 10).

Starting URL: https://demoqa.com/automation-practice-form

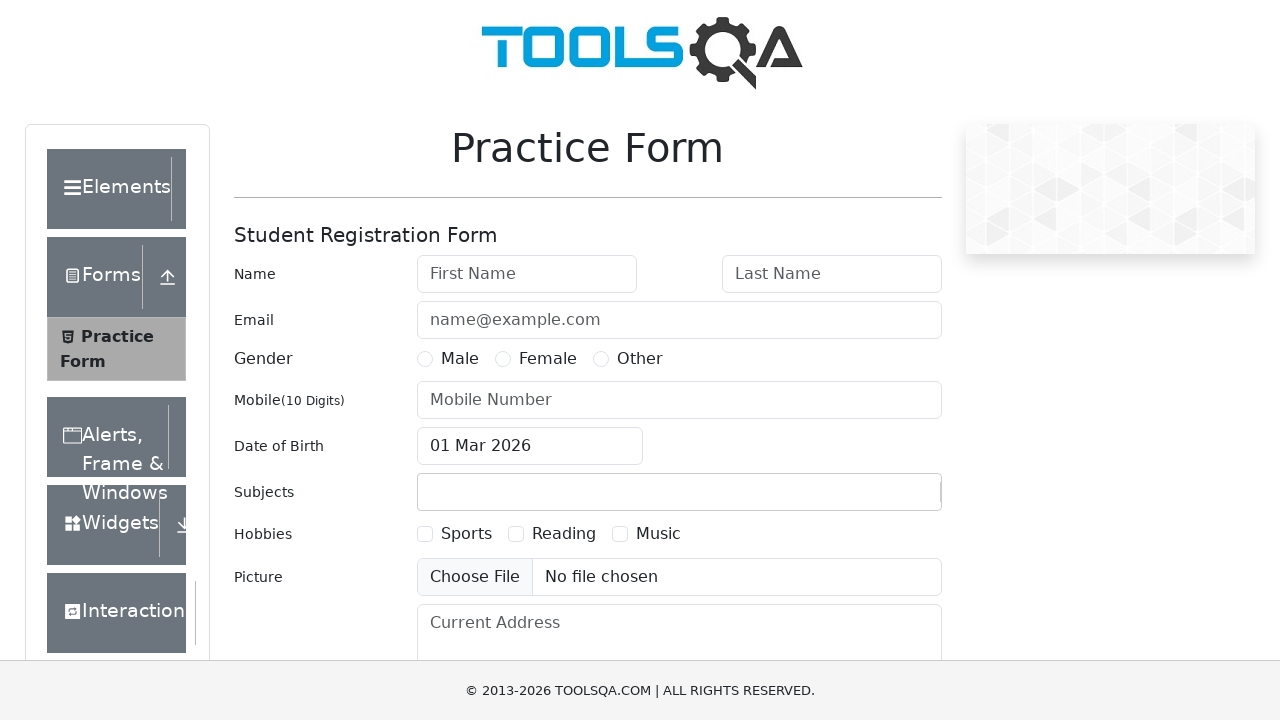

Filled first name field with 'John' on #firstName
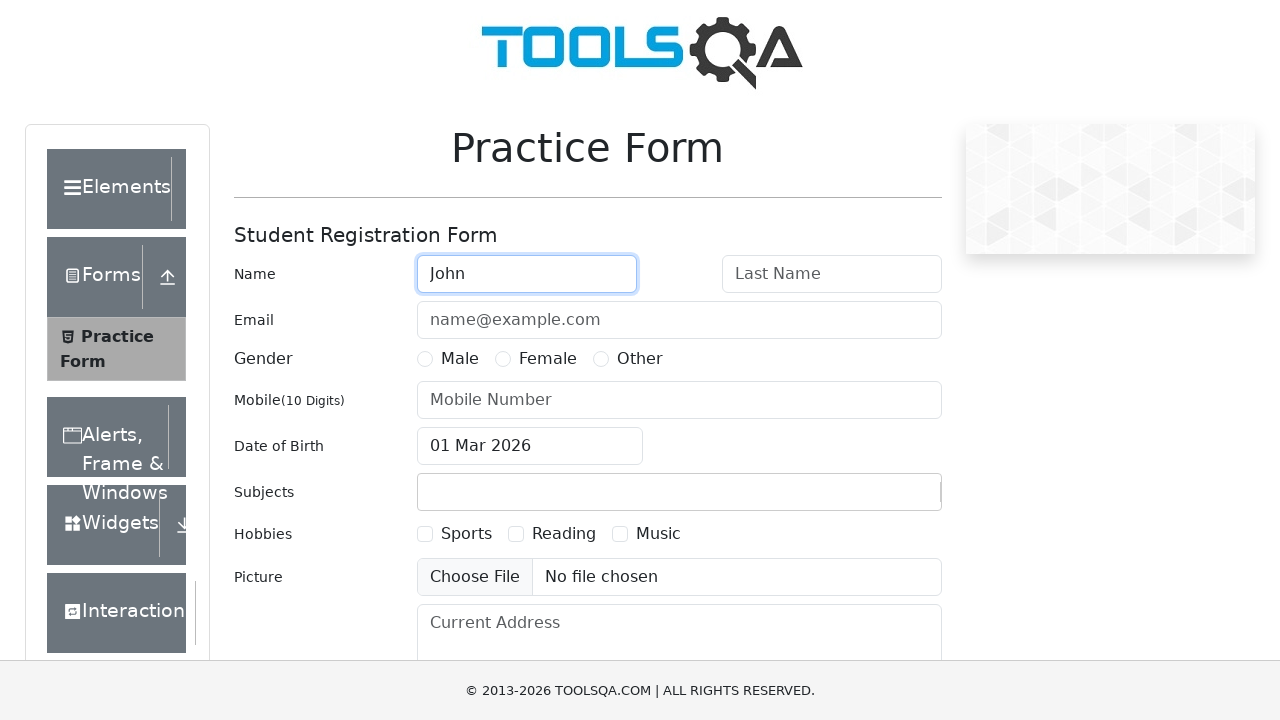

Filled last name field with 'Doe' on #lastName
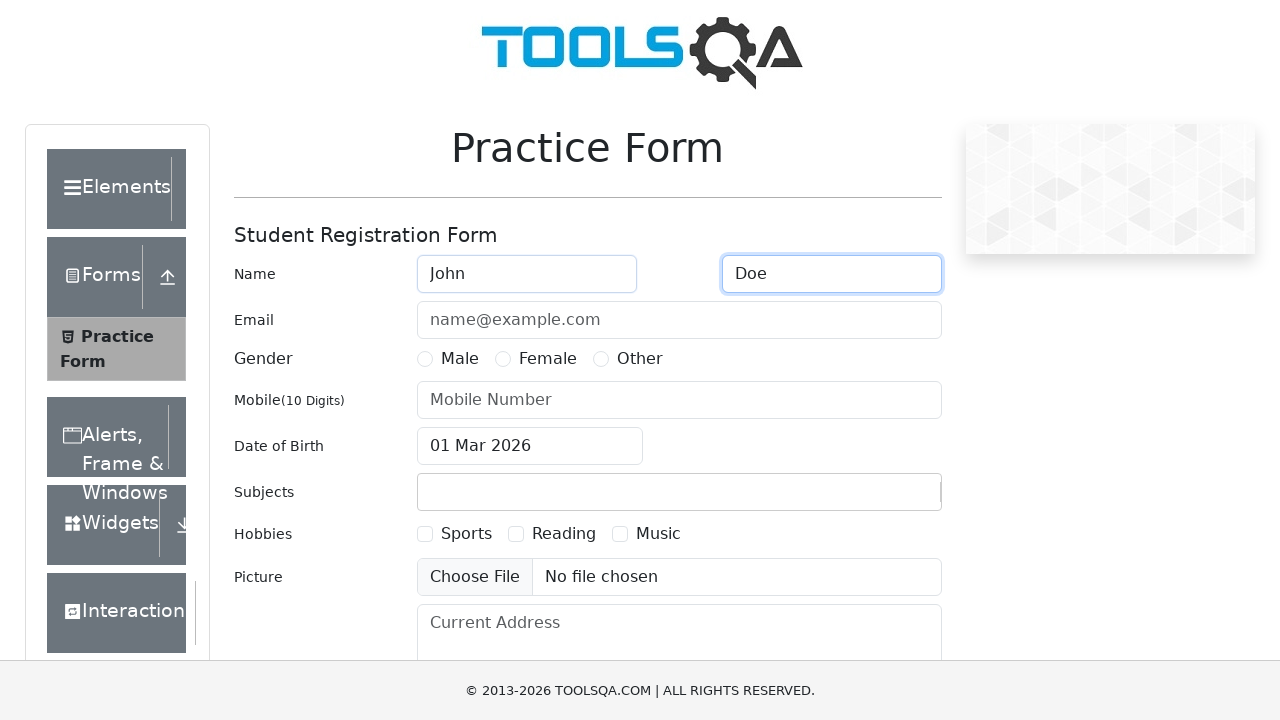

Filled email field with 'john.doe@example.com' on #userEmail
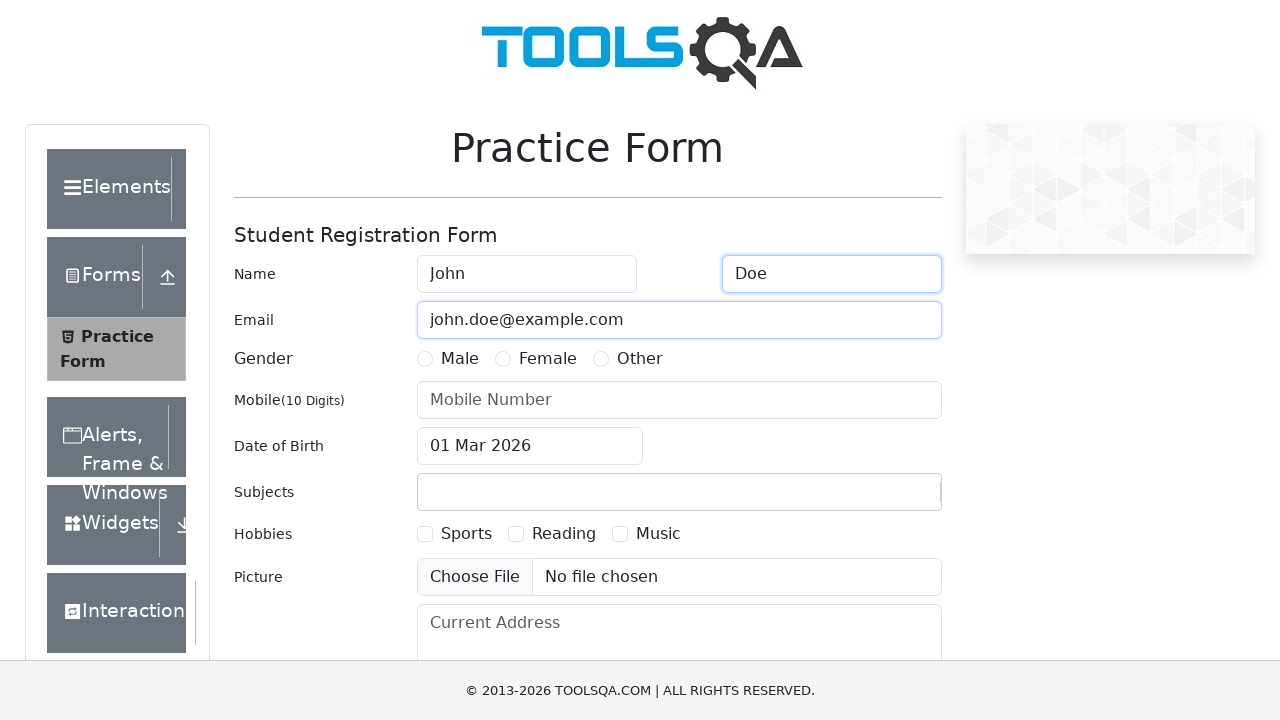

Selected Male gender radio button at (460, 359) on label[for='gender-radio-1']
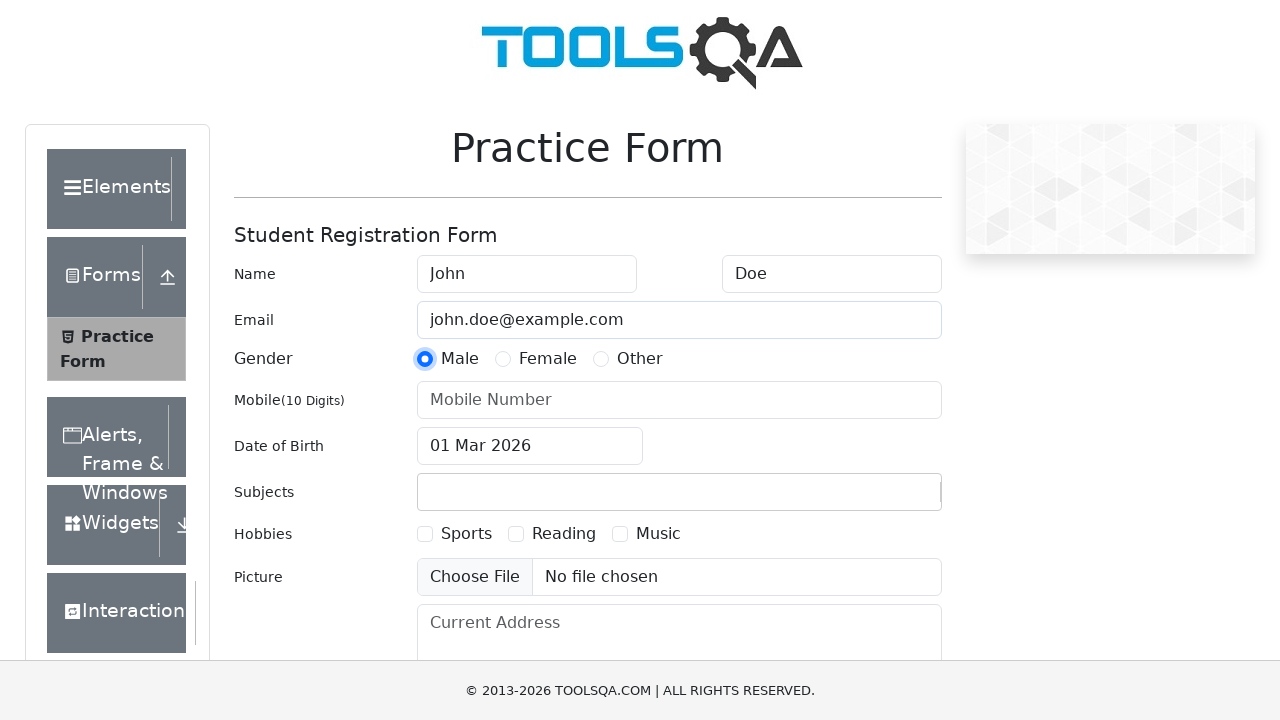

Filled mobile number field with invalid short number '12345' (5 digits instead of 10) on #userNumber
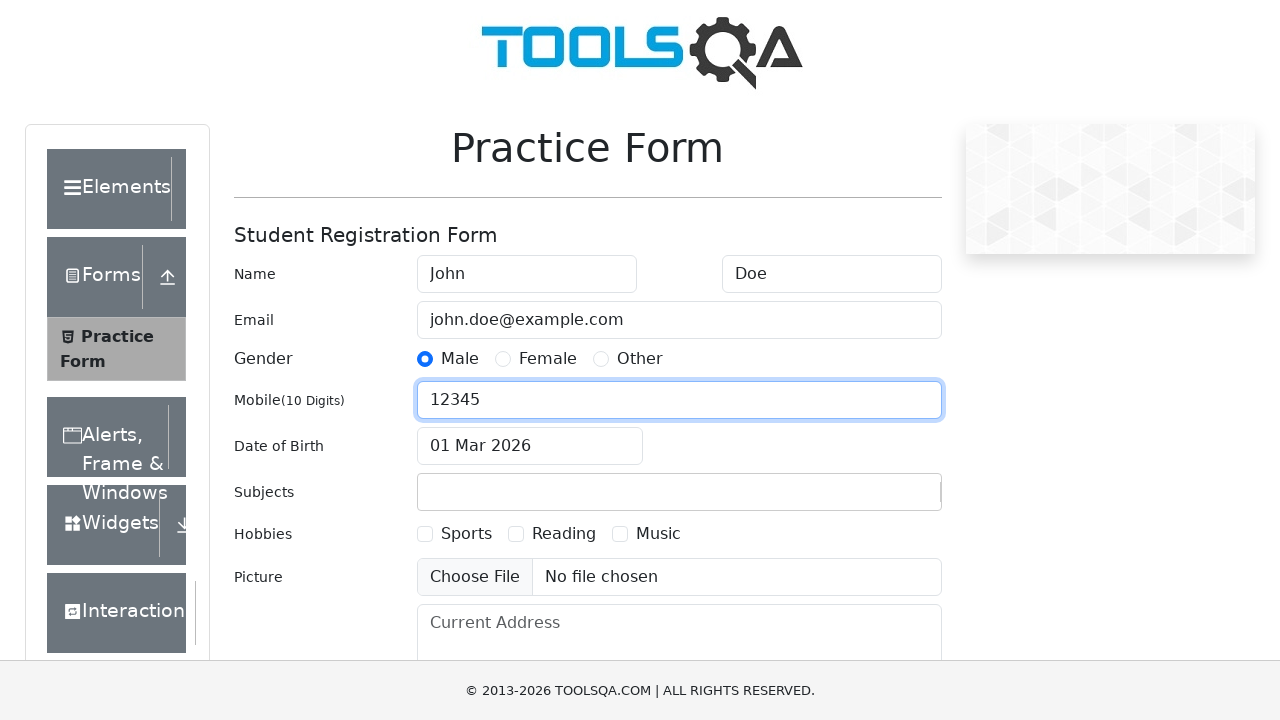

Clicked date of birth input field at (530, 446) on #dateOfBirthInput
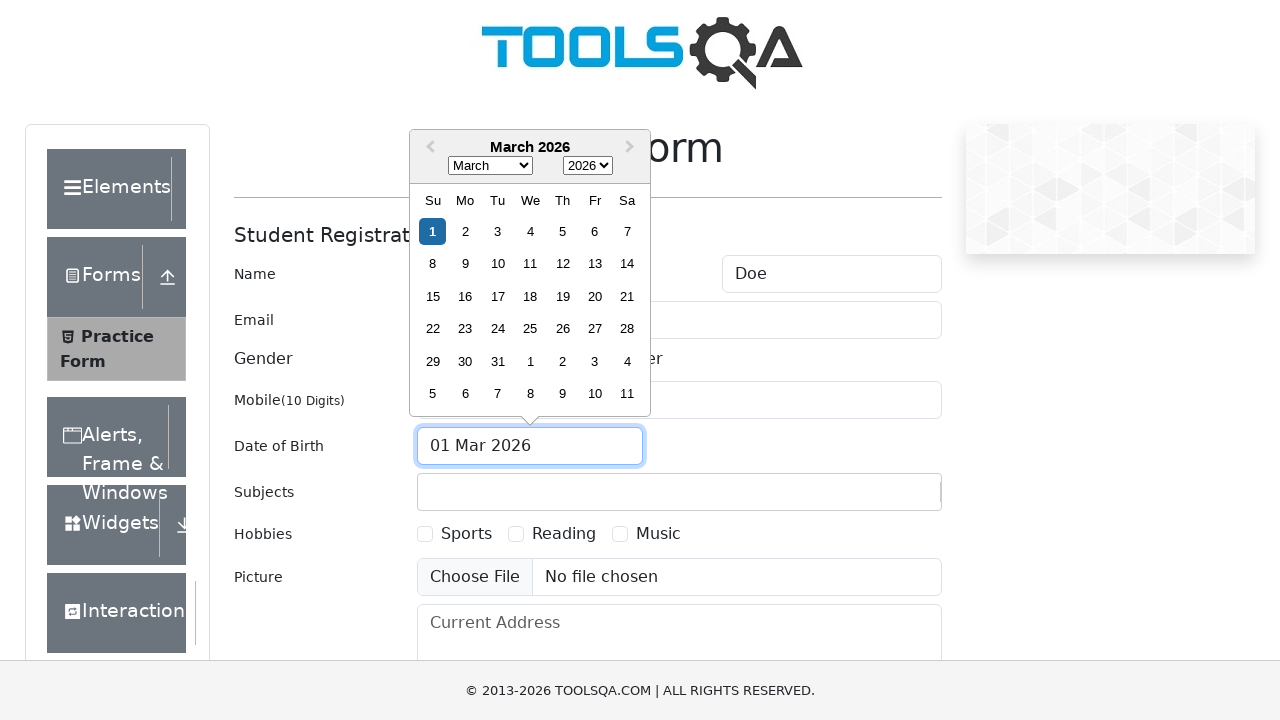

Selected all text in date field
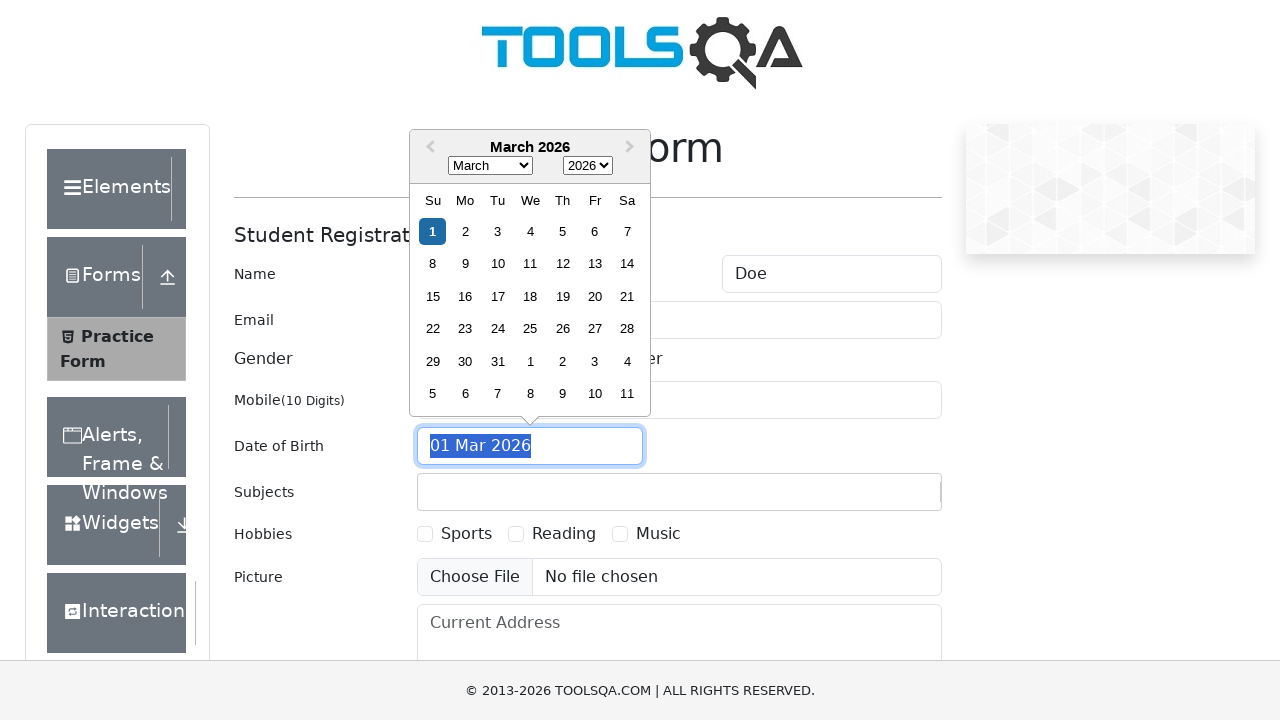

Typed date of birth '15 May 1994'
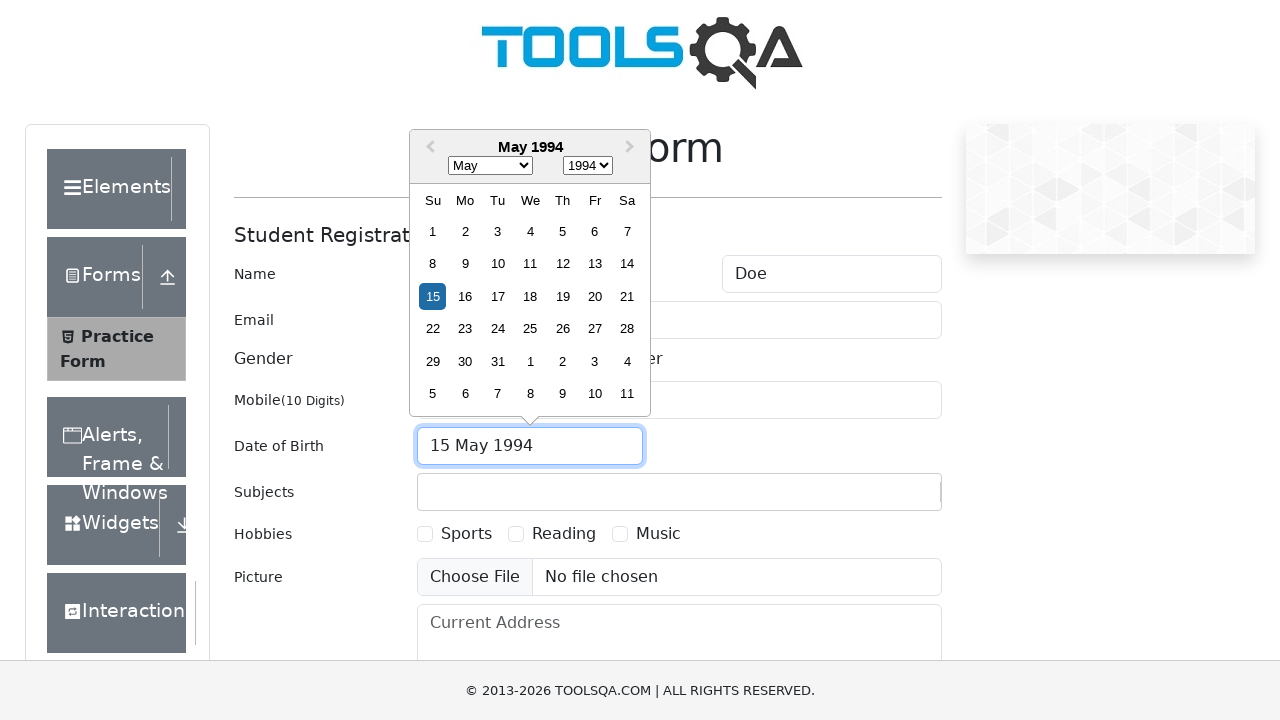

Pressed Enter to confirm date of birth
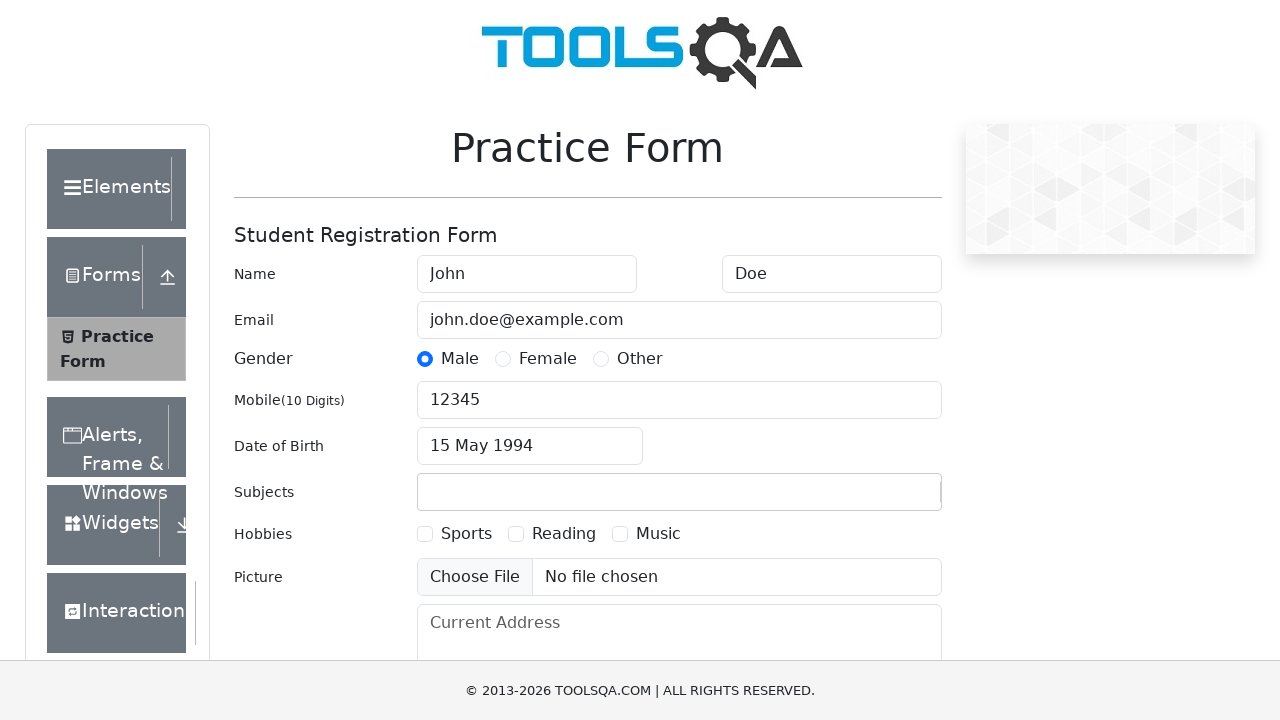

Filled subject field with 'Maths' on #subjectsInput
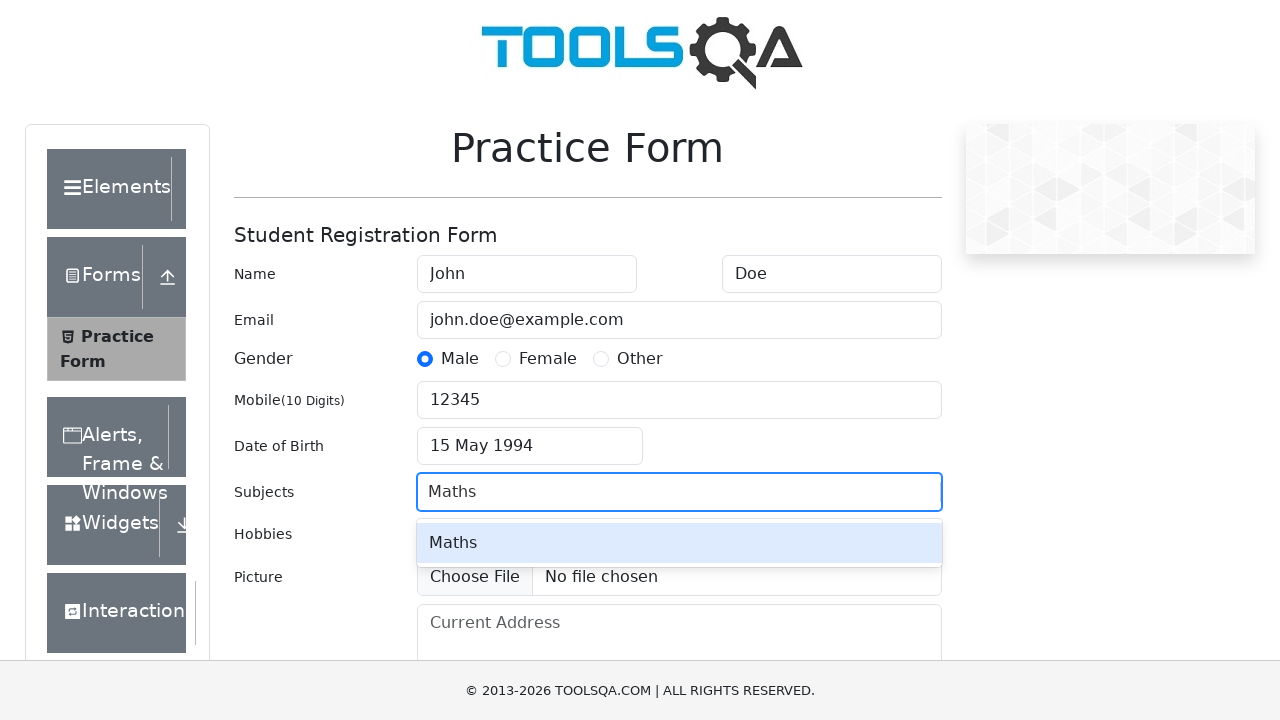

Pressed Enter to add subject
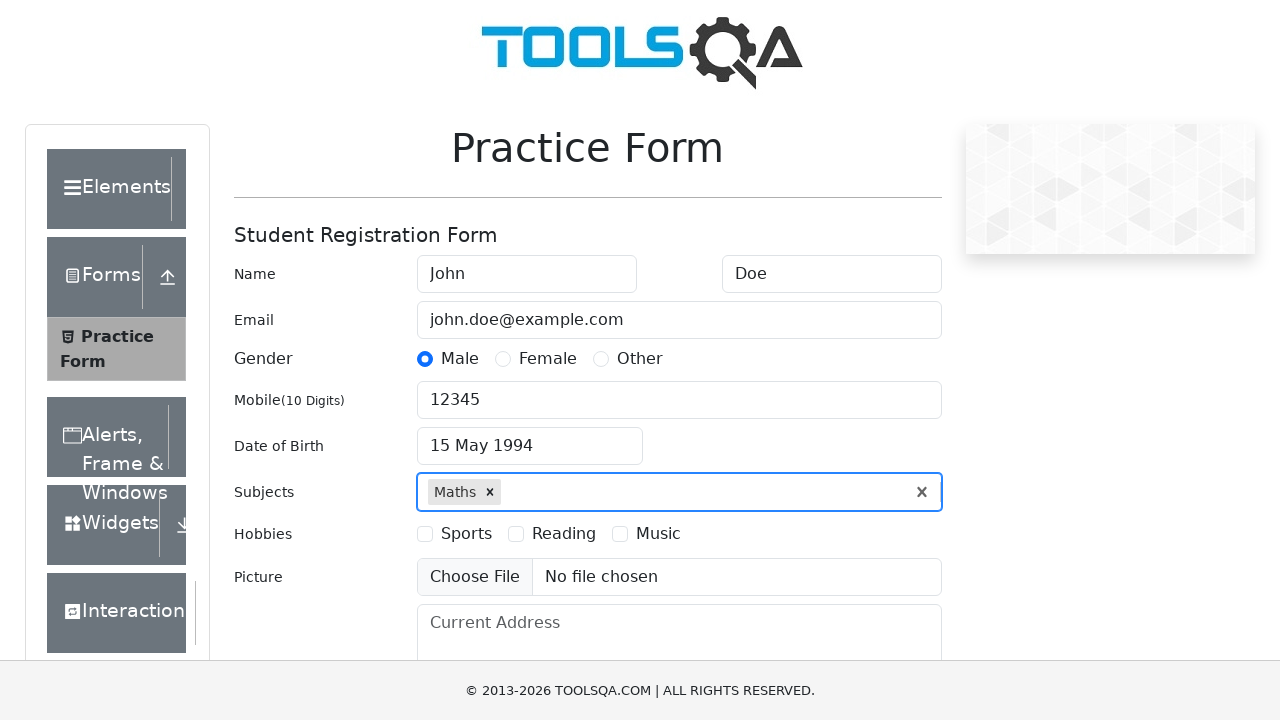

Clicked hobby checkbox at (425, 534) on #hobbies-checkbox-1
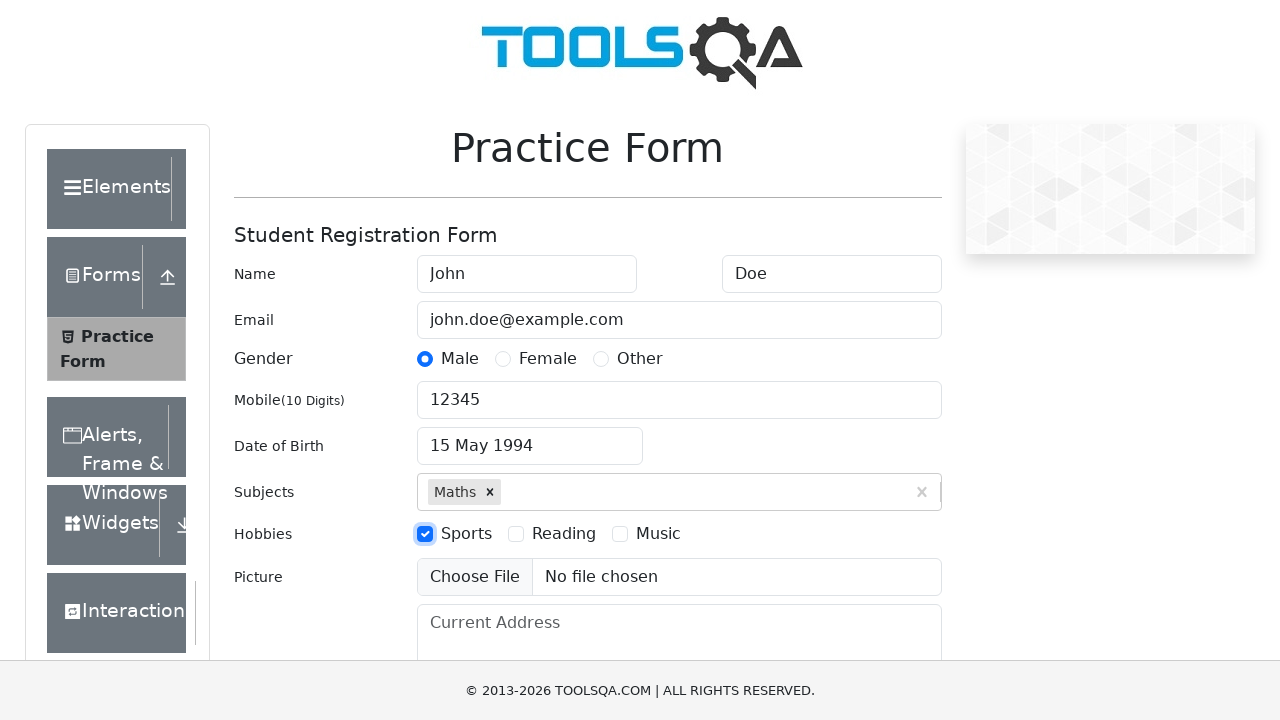

Filled current address field with '123 Main St, City, Country' on #currentAddress
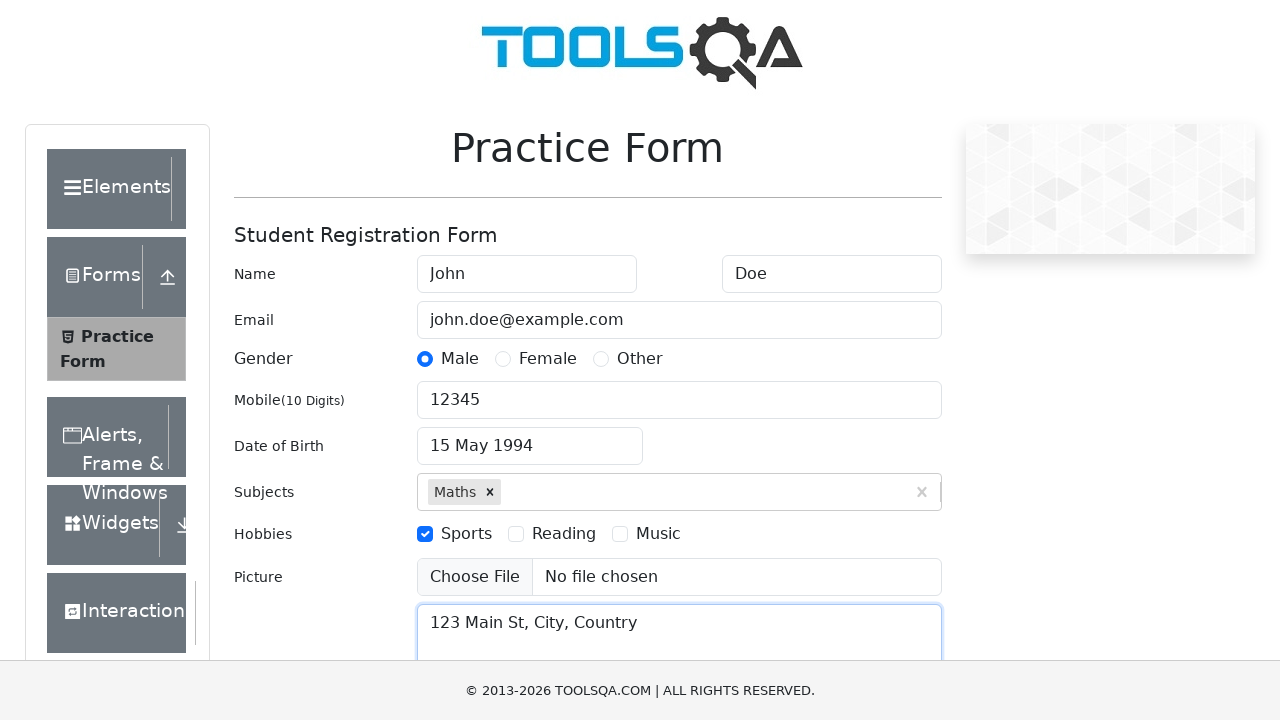

Clicked submit button to attempt form submission with invalid mobile number at (885, 499) on #submit
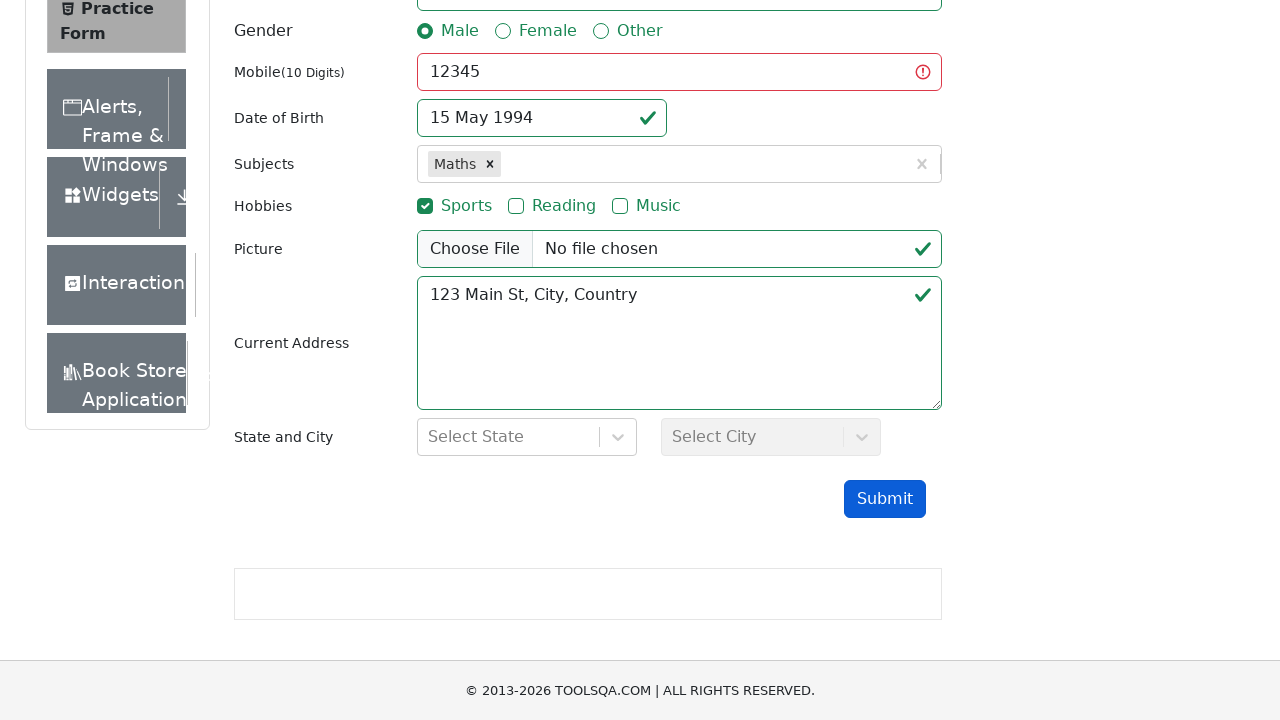

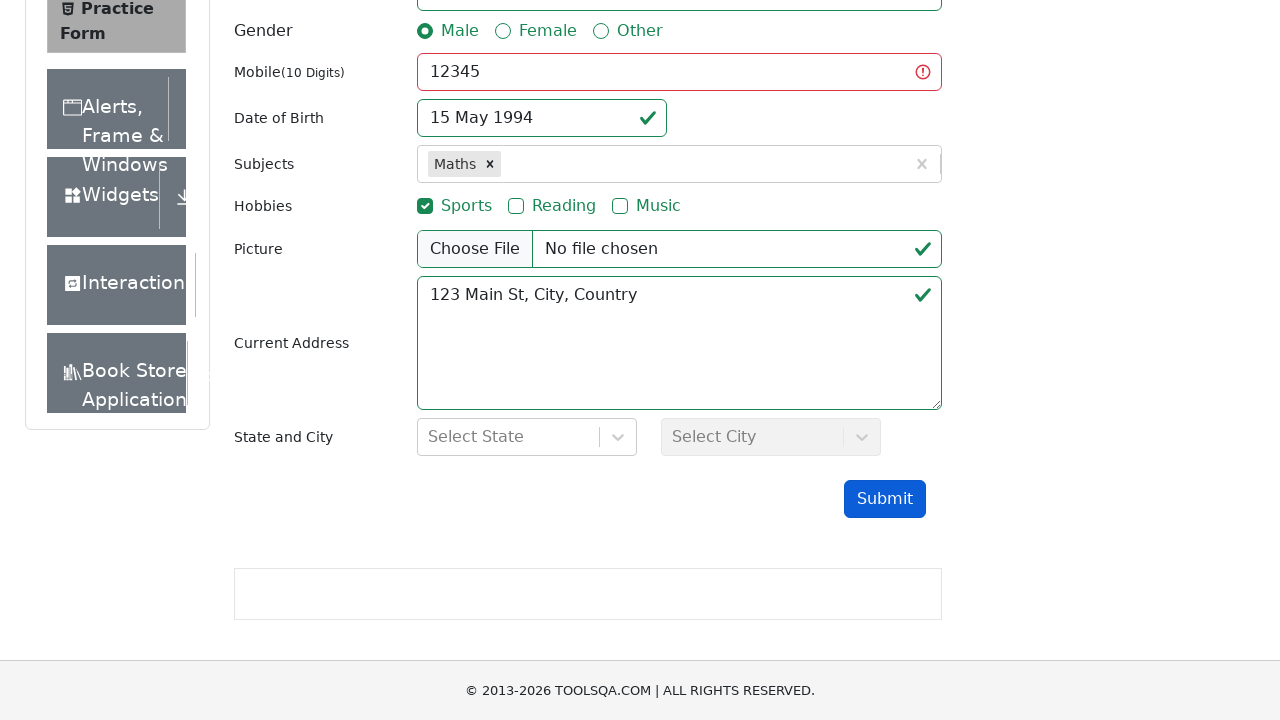